Navigates to BlazeDemo homepage, waits for the submit button to appear, and verifies the page title is 'BlazeDemo'

Starting URL: http://blazedemo.com/

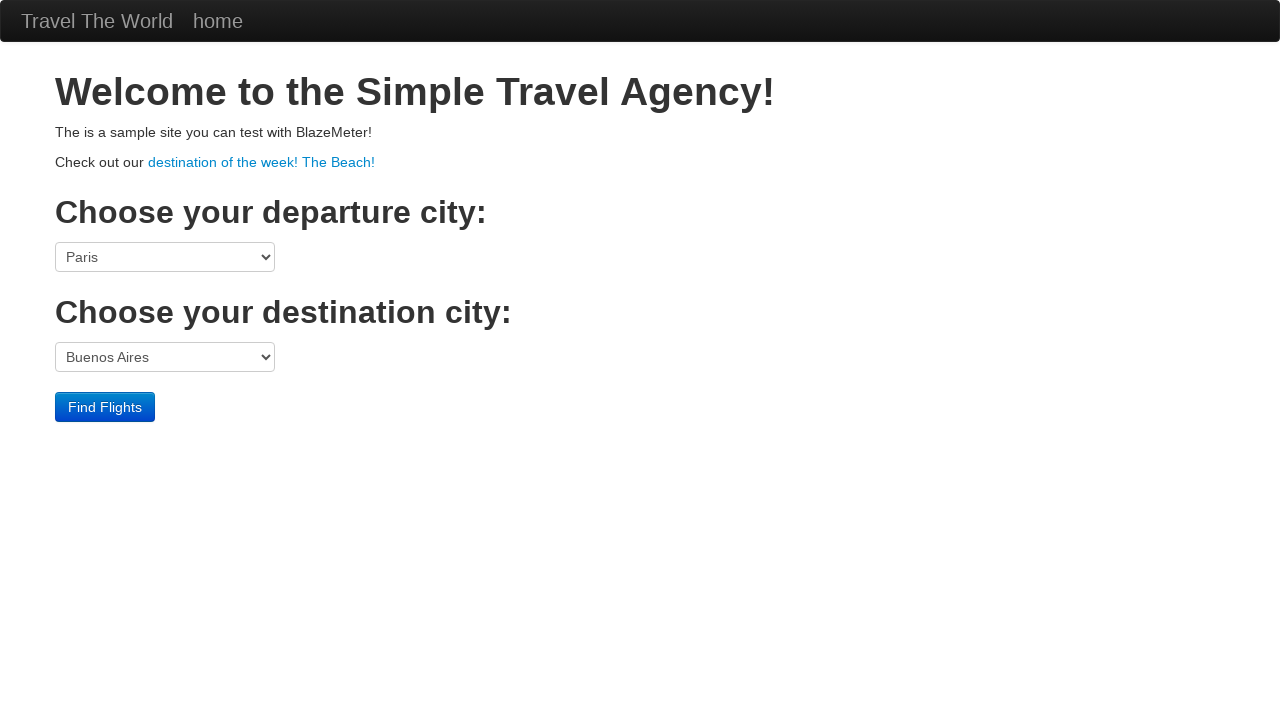

Navigated to BlazeDemo homepage at http://blazedemo.com/
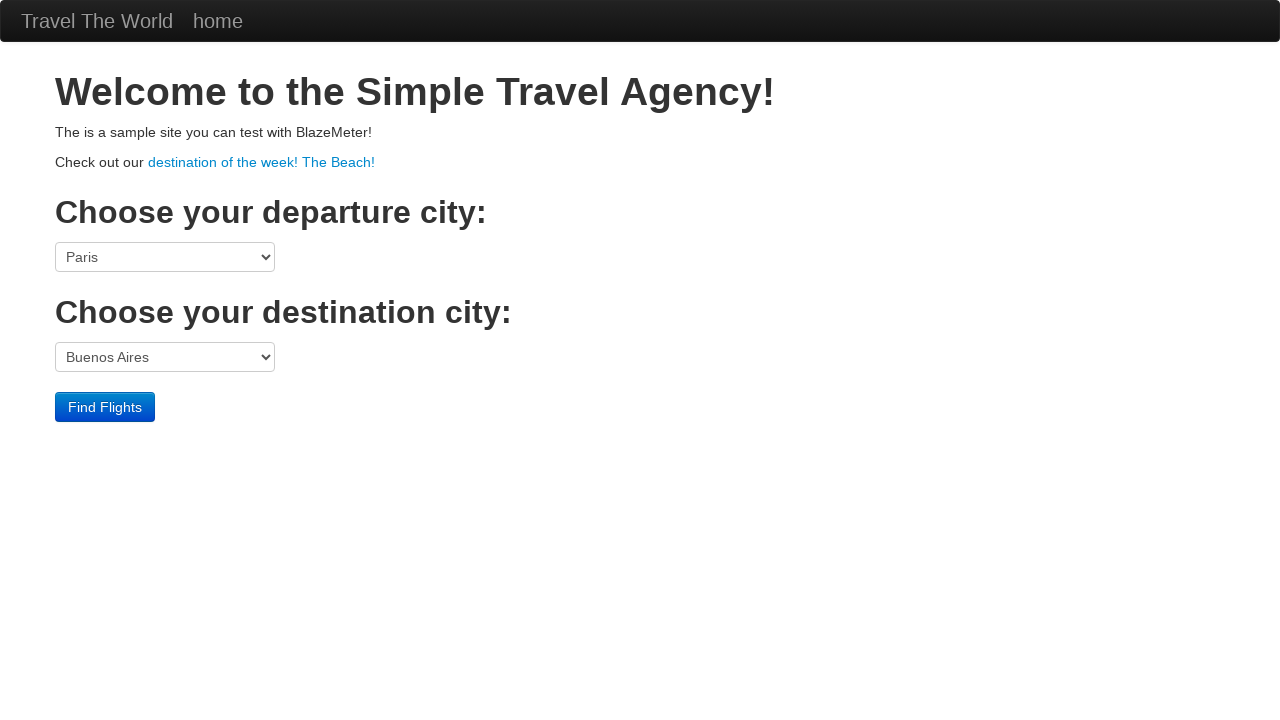

Submit button appeared on the page
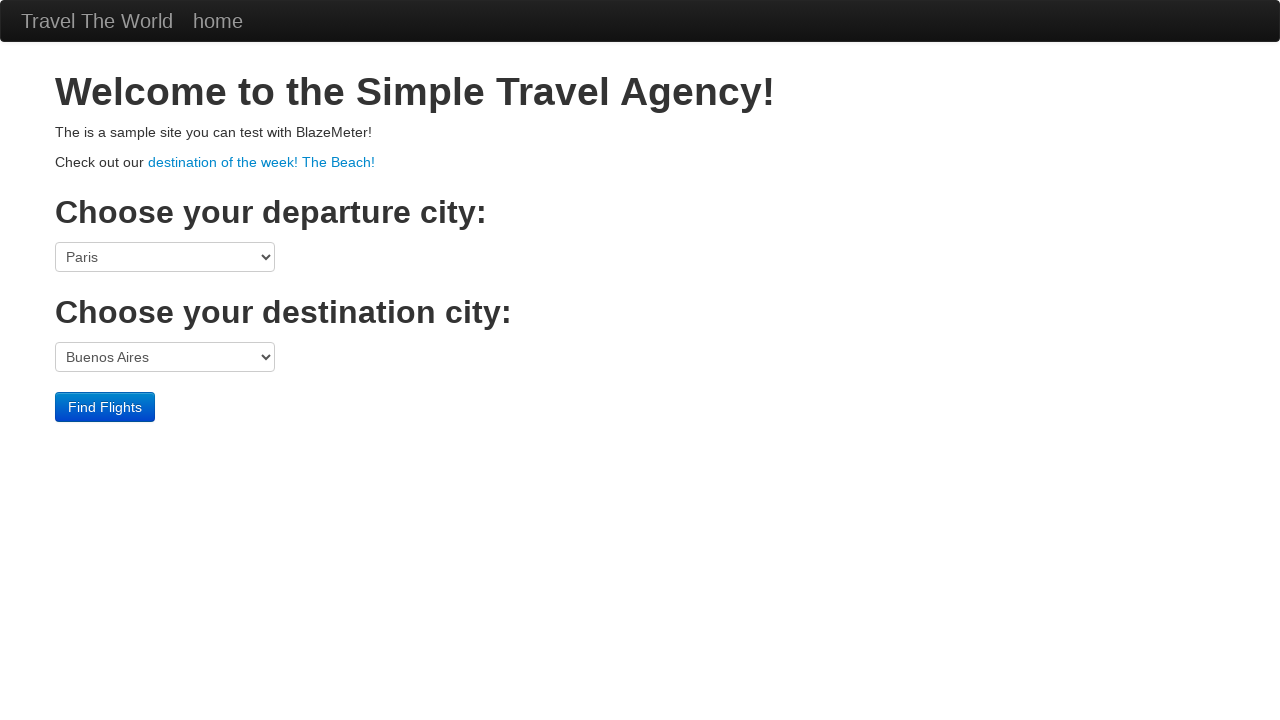

Verified page title is 'BlazeDemo'
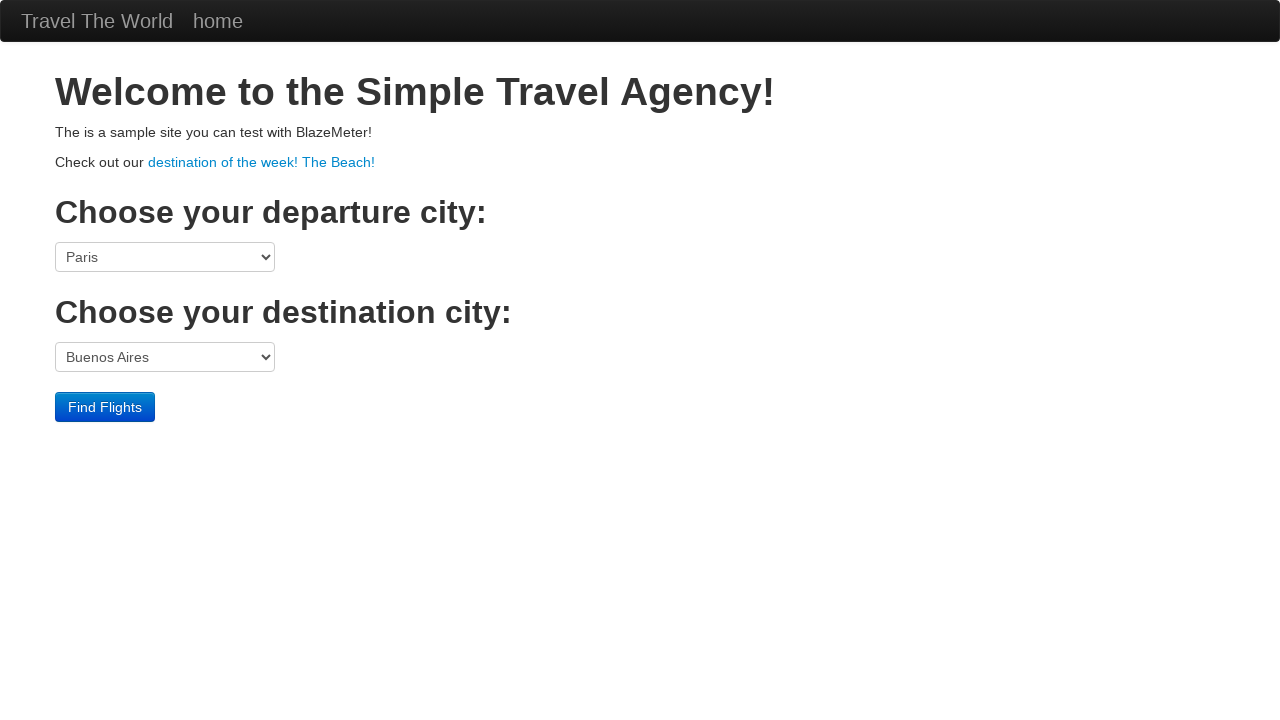

Verified 'contained_text' is not present in page body
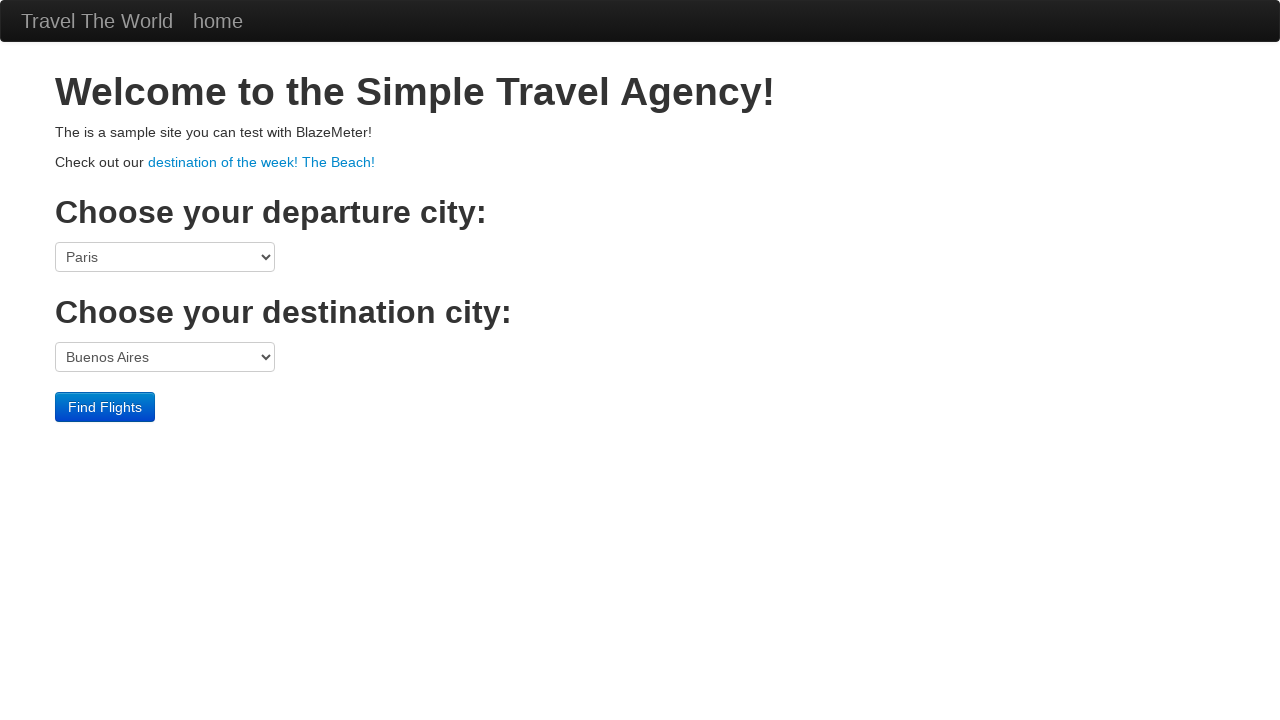

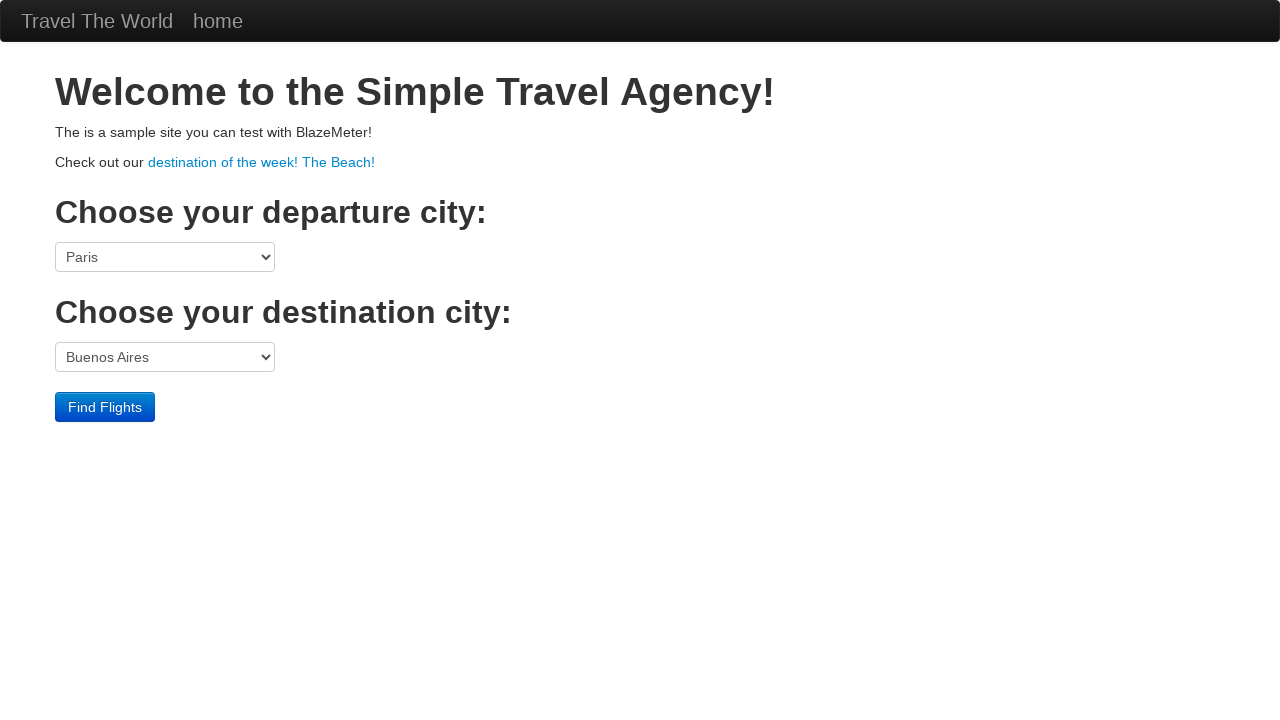